Navigates to the DemoBlaze e-commerce demo site and waits for the page to load

Starting URL: https://www.demoblaze.com/

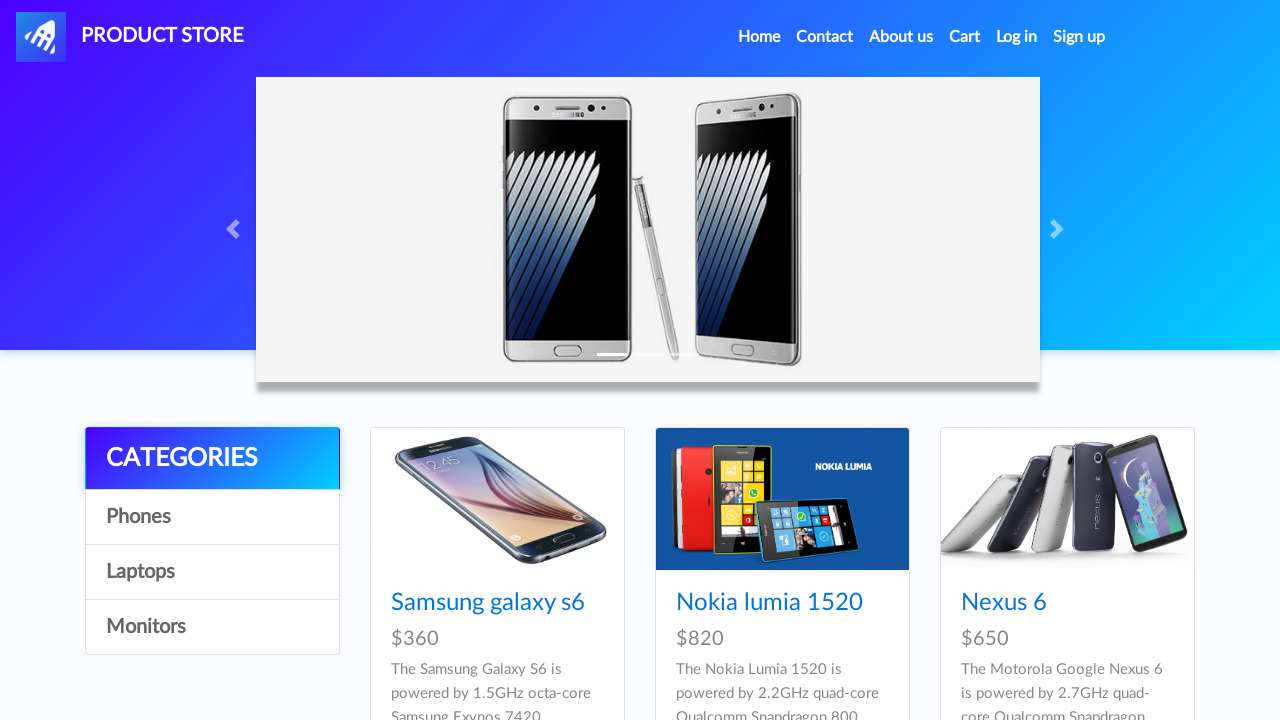

Navigated to DemoBlaze e-commerce demo site
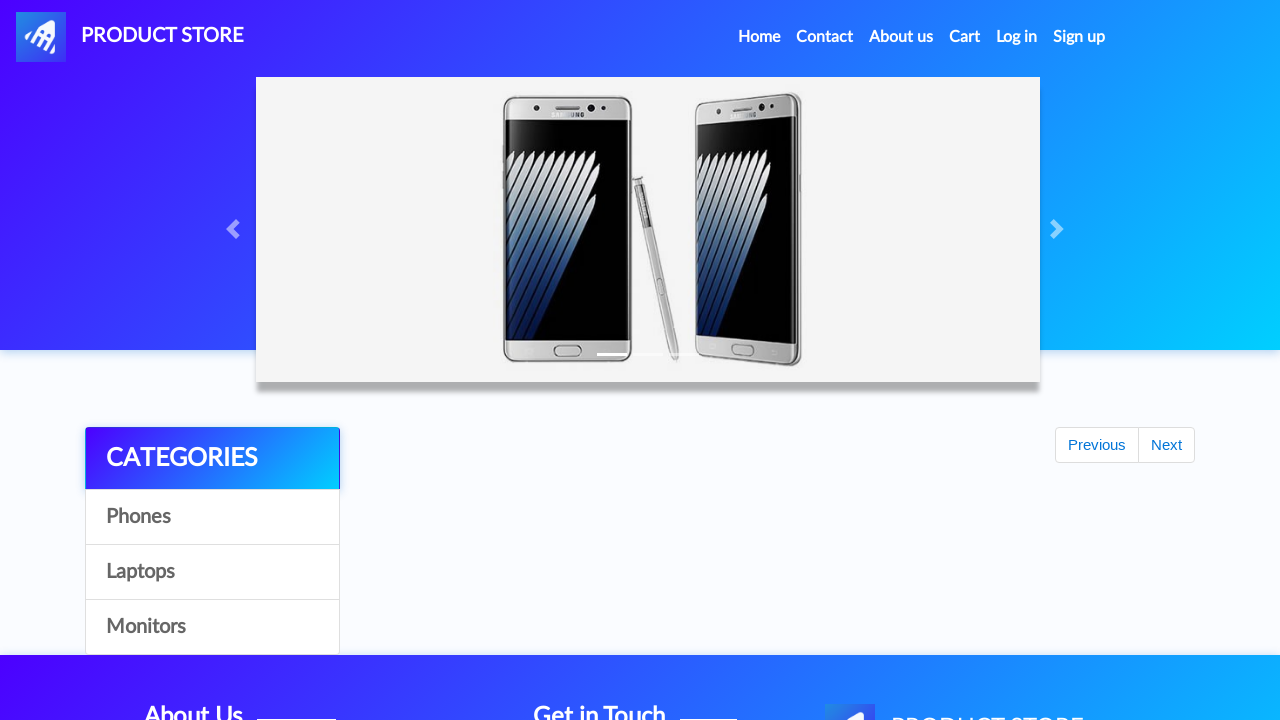

Page DOM content loaded
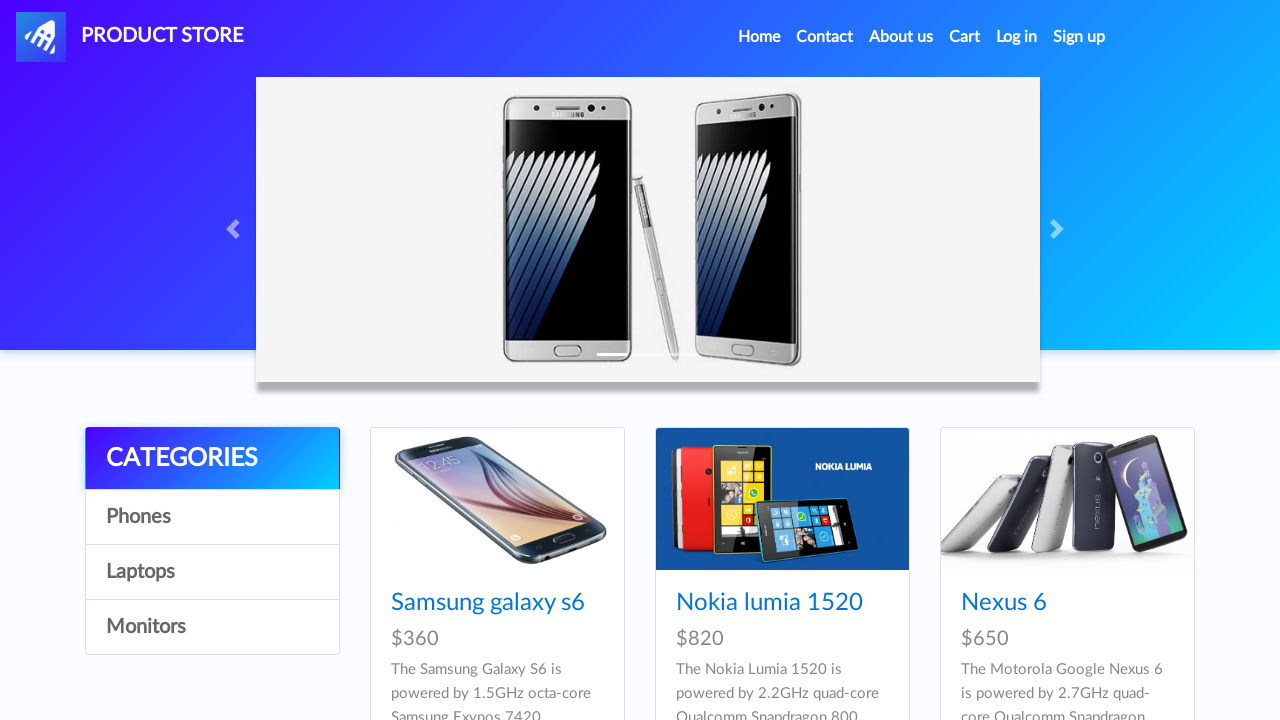

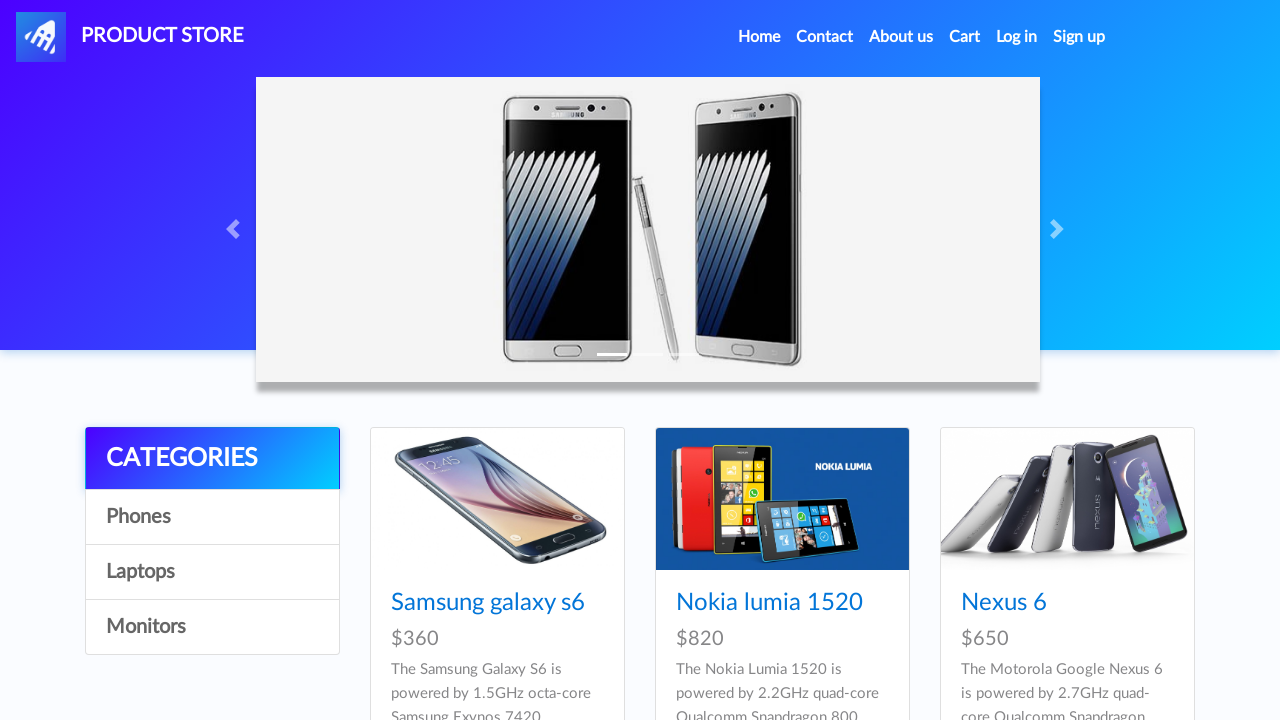